Navigates to the NSE Nifty option chain page and verifies that the Open Interest data elements are loaded and visible on the page.

Starting URL: https://www.niftytrader.in/nse-option-chain/nifty

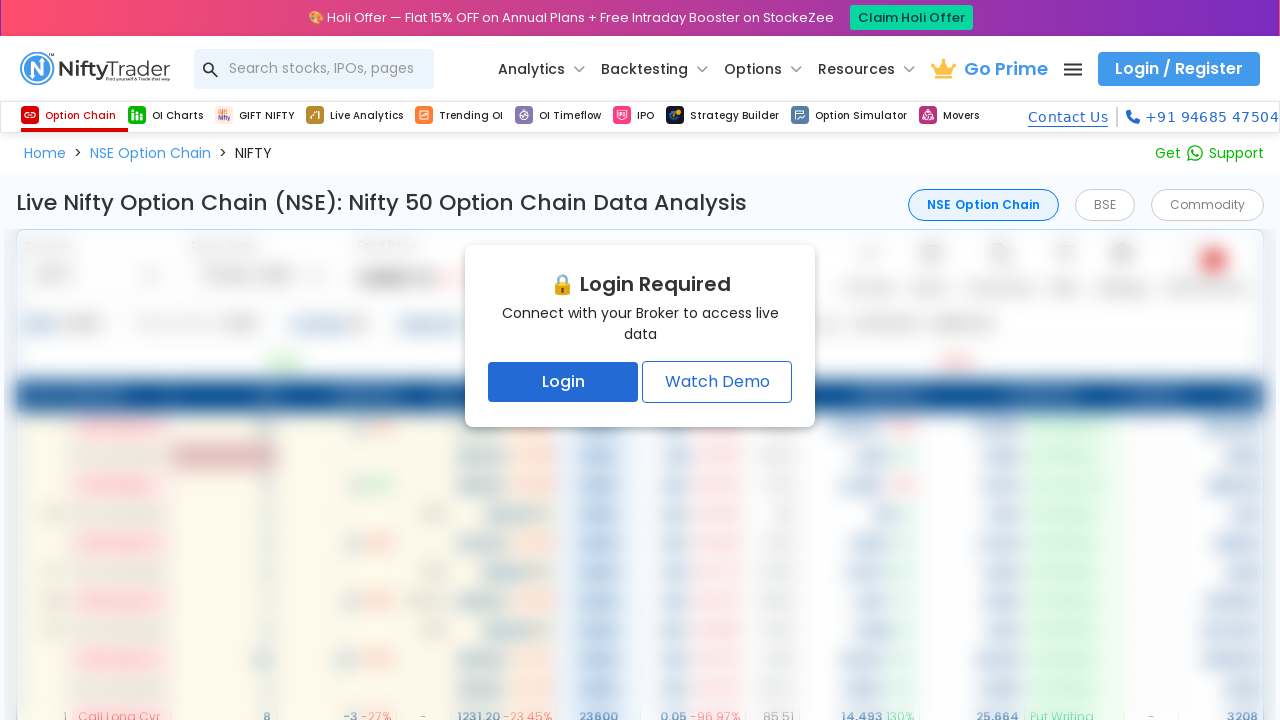

Waited for Calls OI Total element to be visible
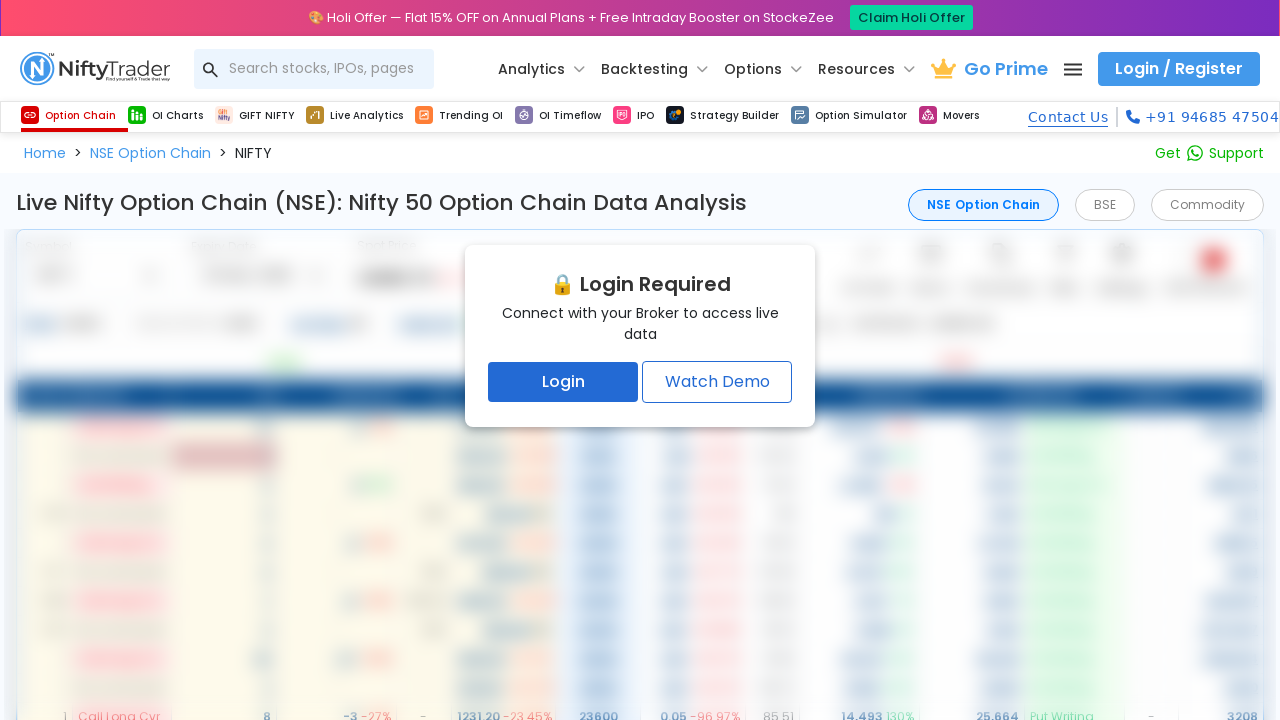

Verified Puts OI Total element is present
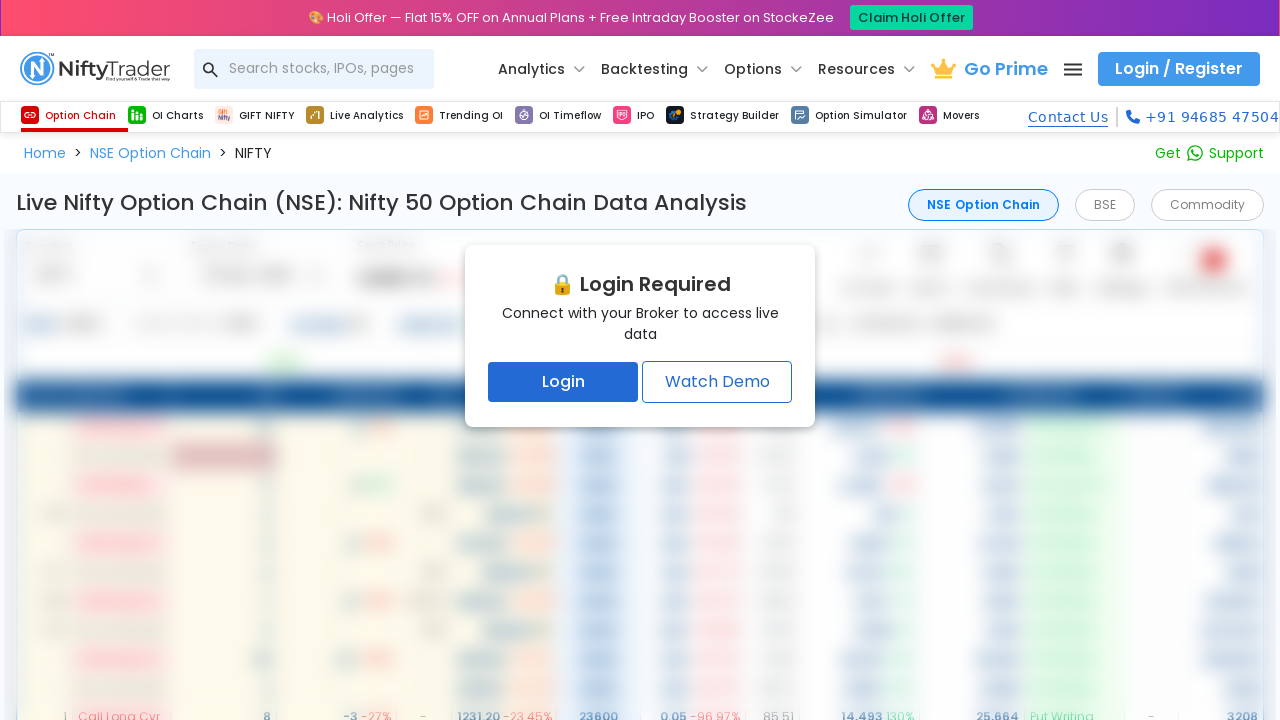

Verified Calls Change OI Total element is present
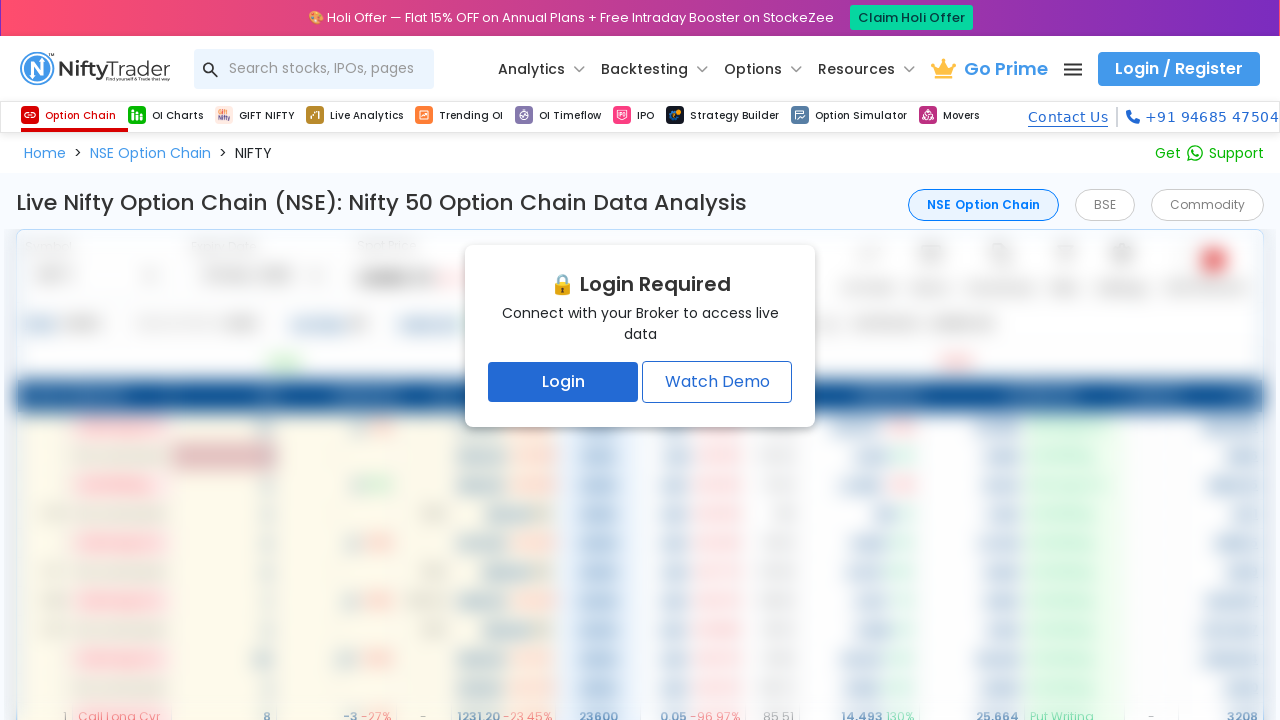

Verified Puts Change OI Total element is present
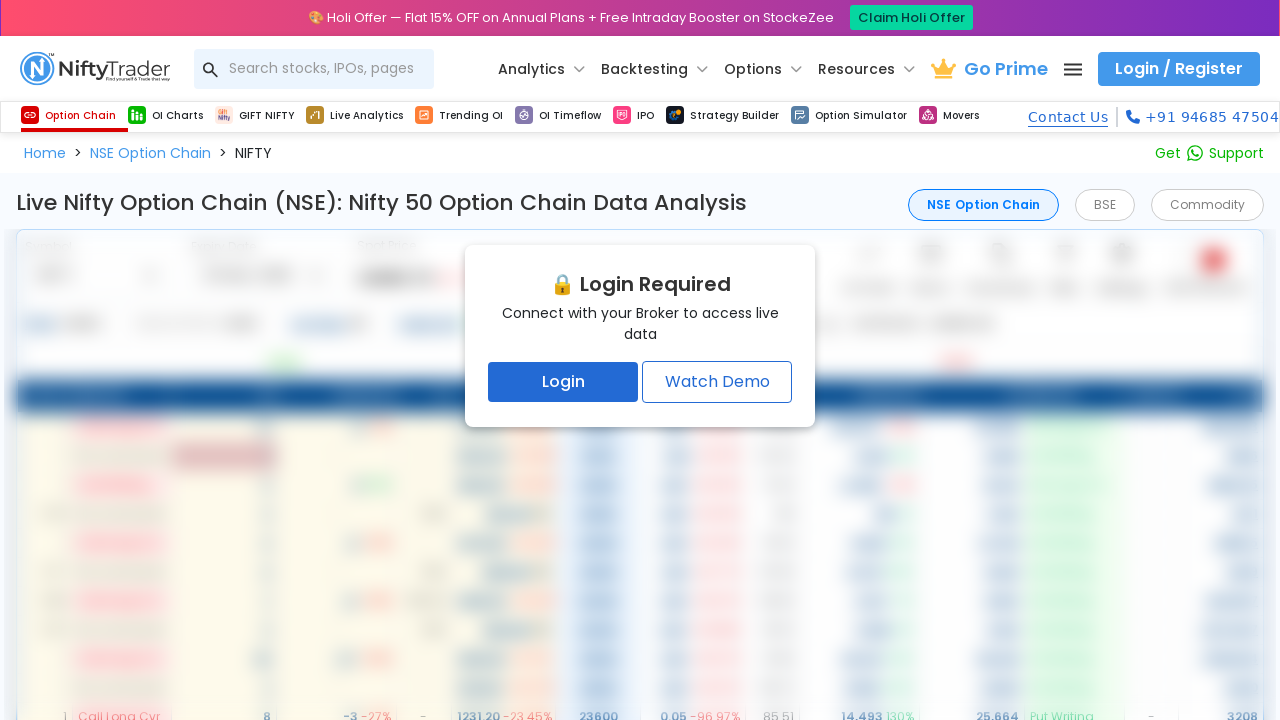

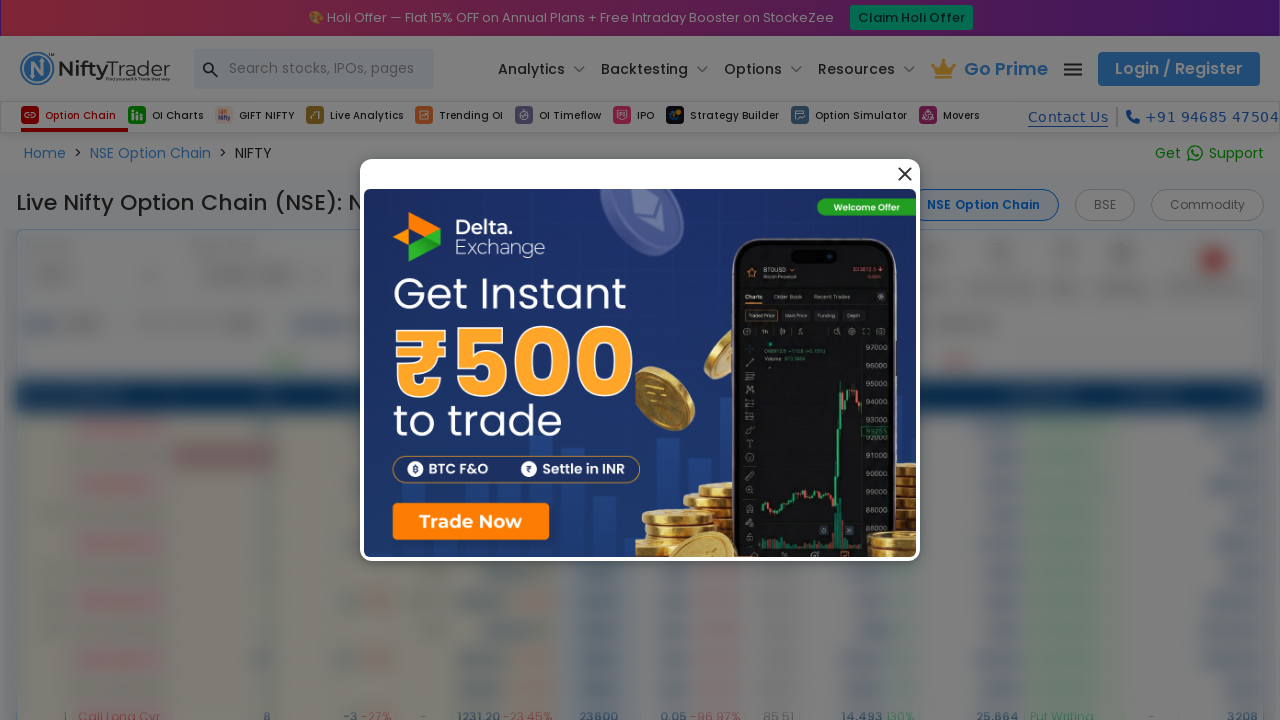